Tests the DemoQA practice form by navigating to the Forms section, filling out personal information fields (name, email, mobile, gender, subjects, state, city), and submitting the form.

Starting URL: https://demoqa.com/

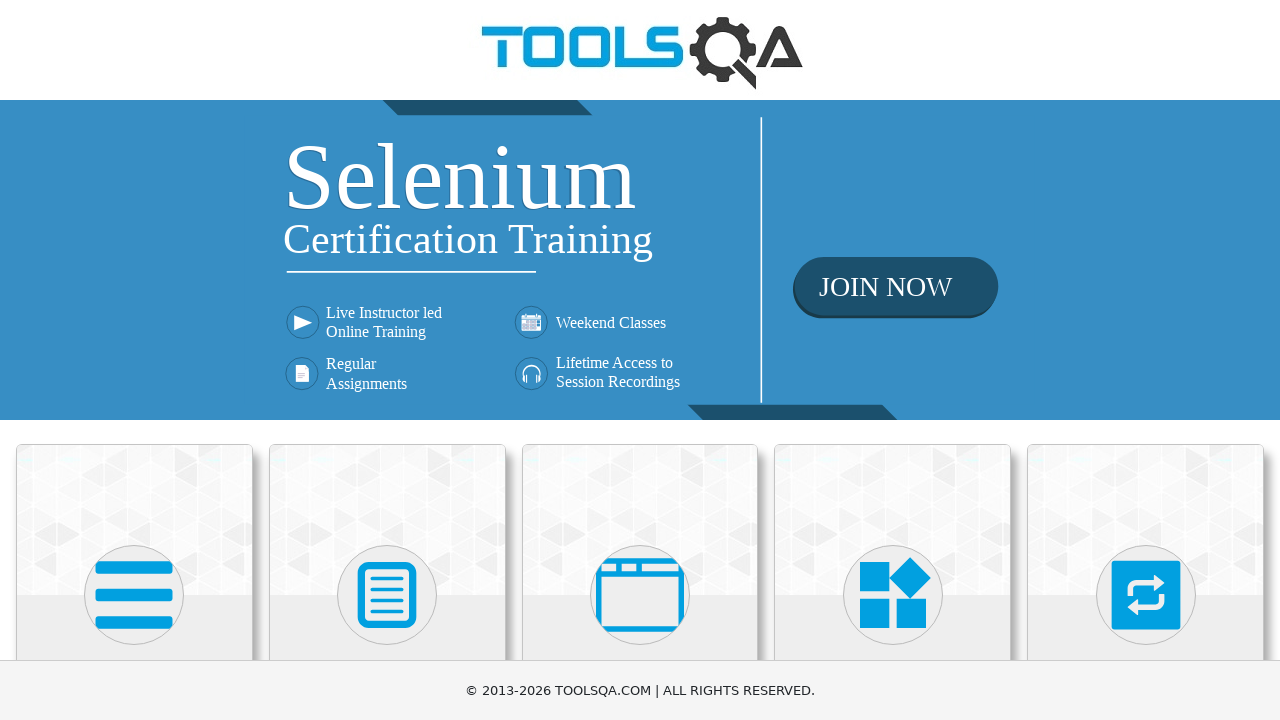

Scrolled down 400px to view Forms section
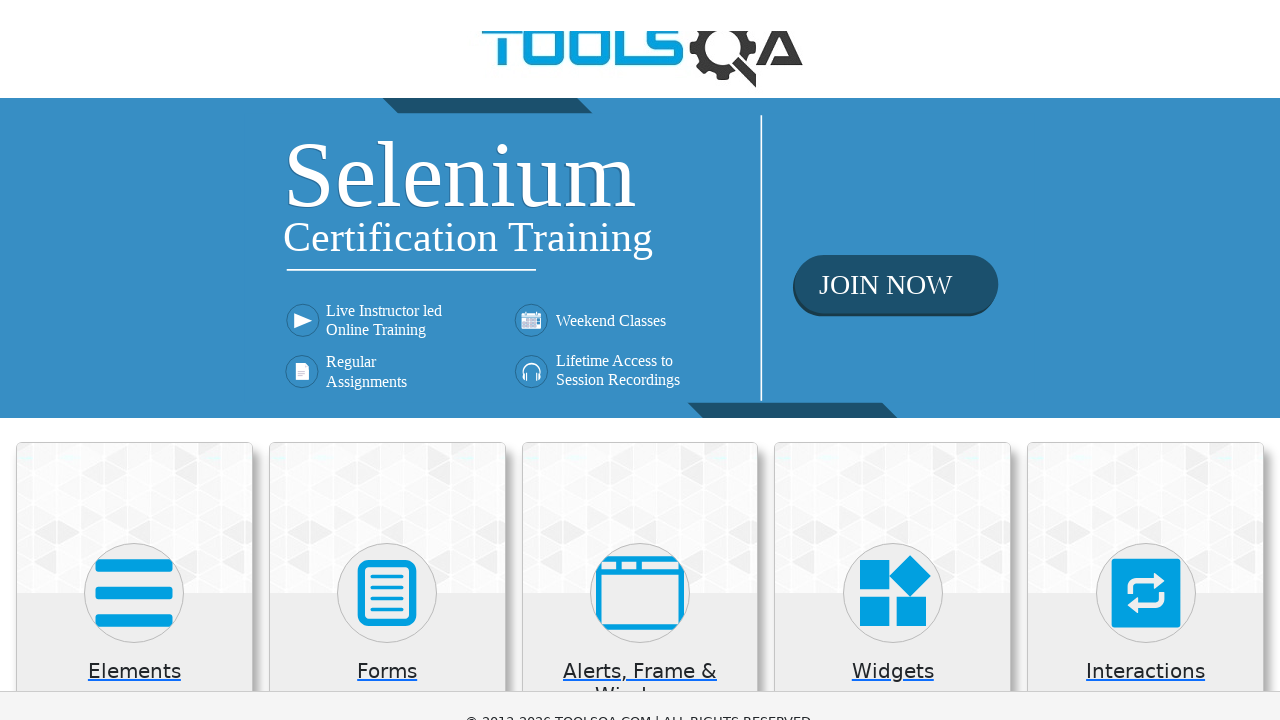

Clicked on Forms section at (387, 273) on xpath=//h5[text()='Forms']
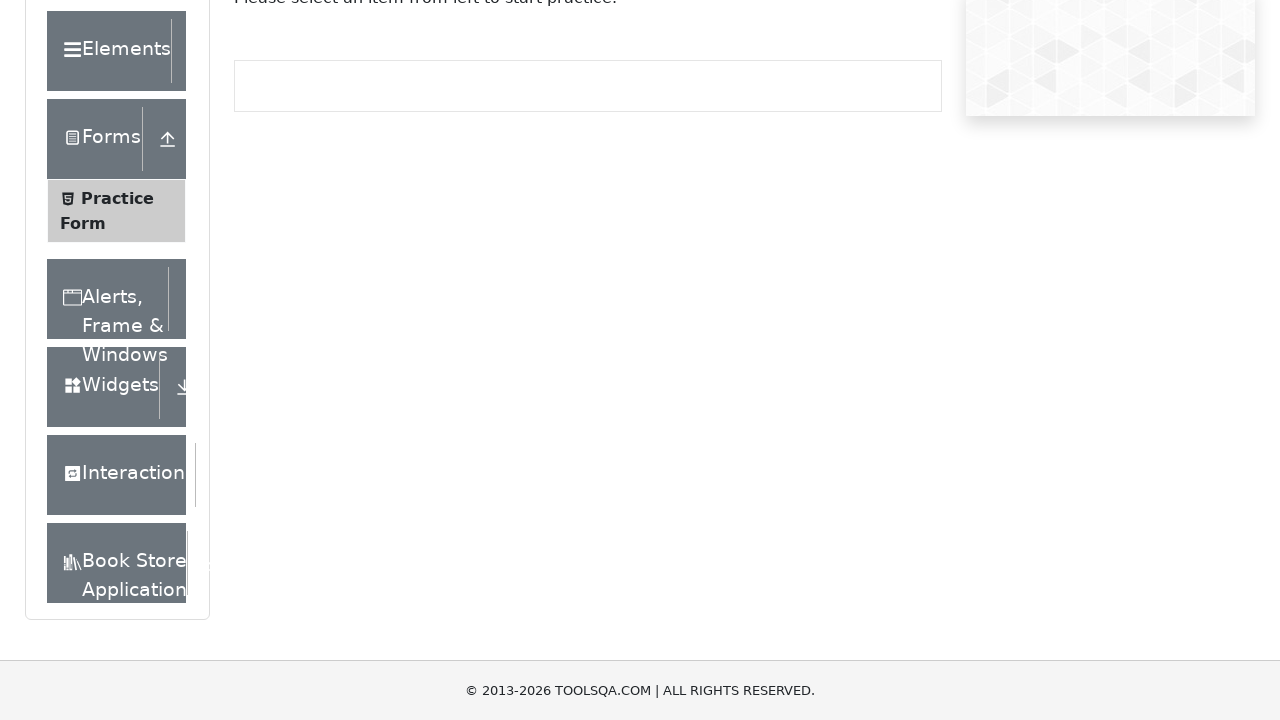

Clicked on Practice Form at (117, 198) on xpath=//span[text()='Practice Form']
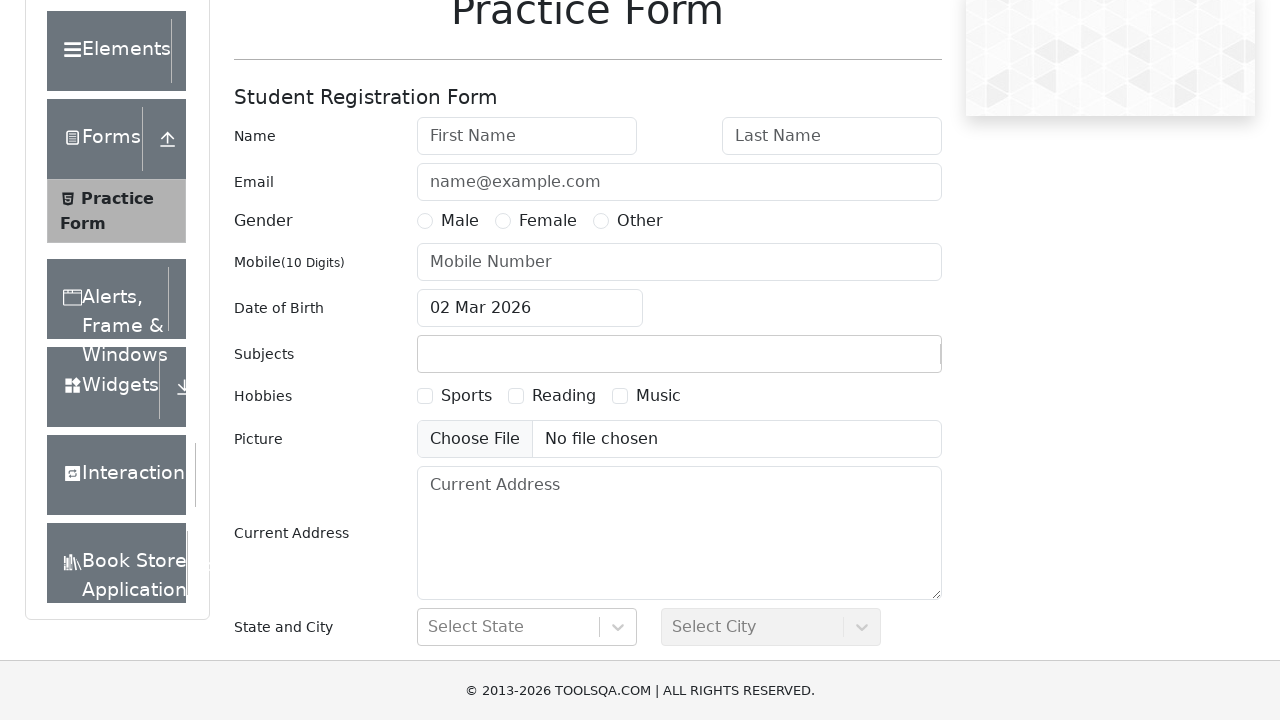

Filled first name field with 'Jane' on #firstName
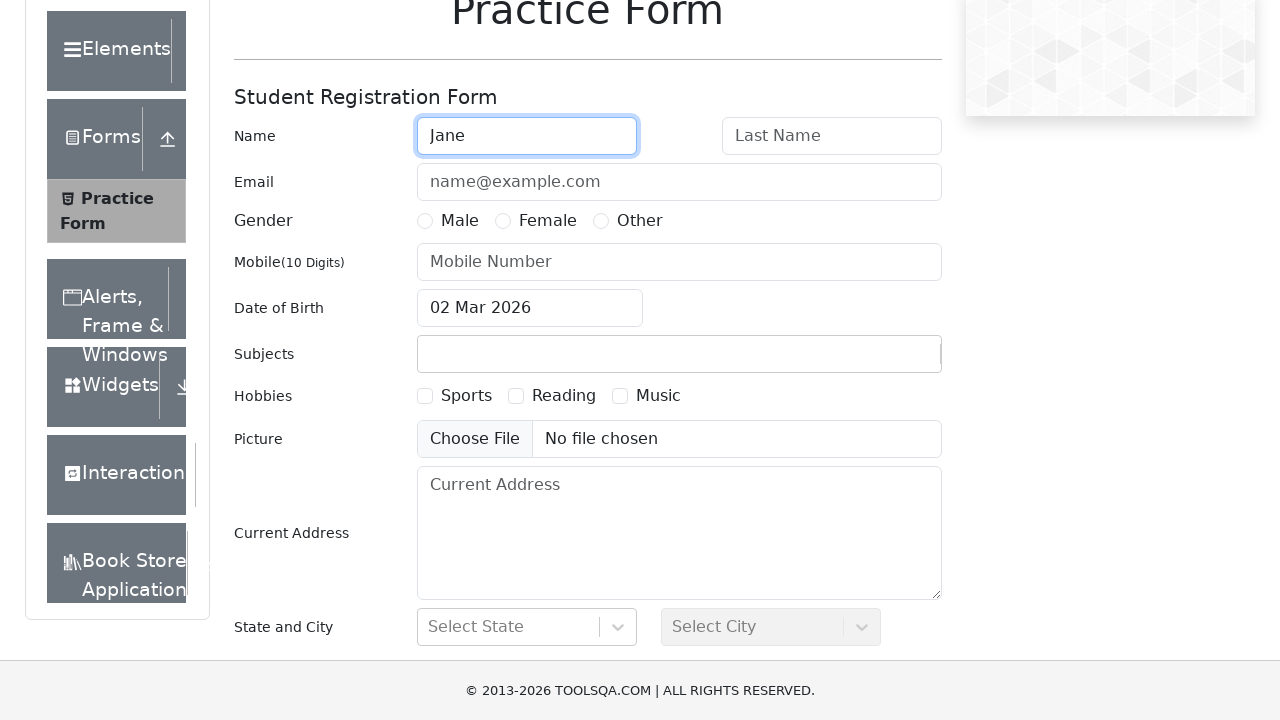

Filled last name field with 'Doe' on #lastName
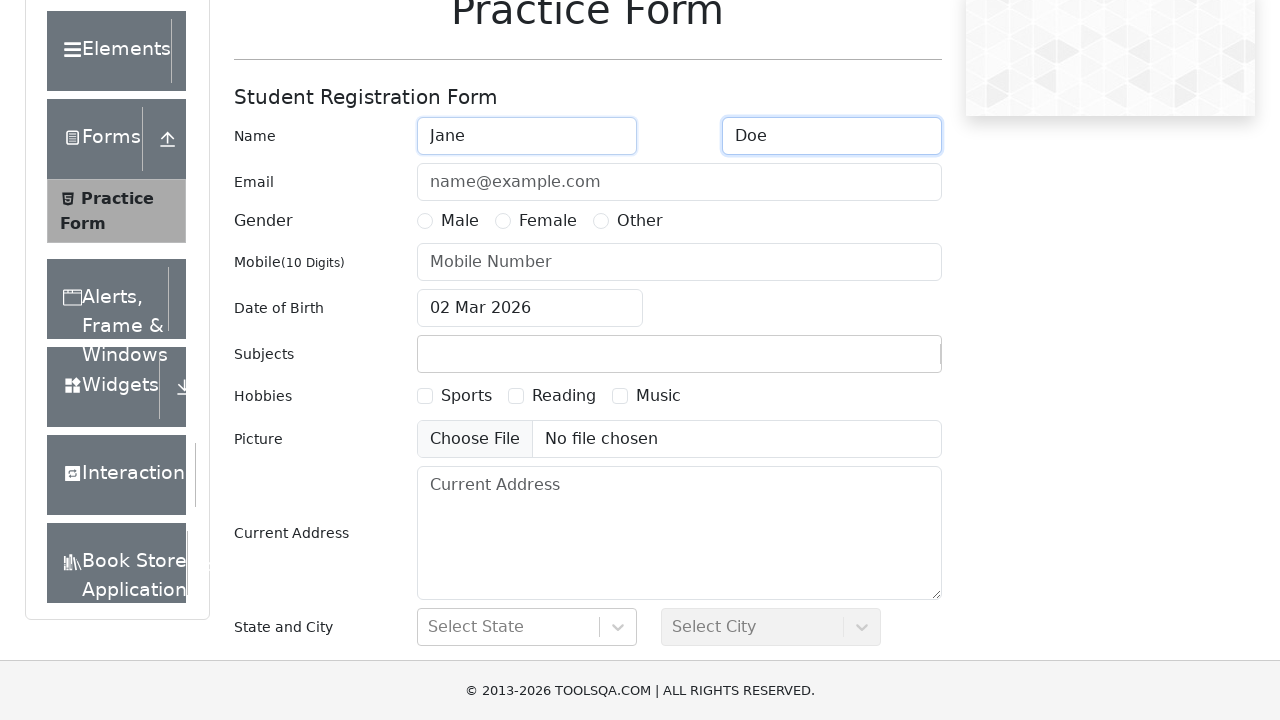

Filled email field with 'test@test.com' on #userEmail
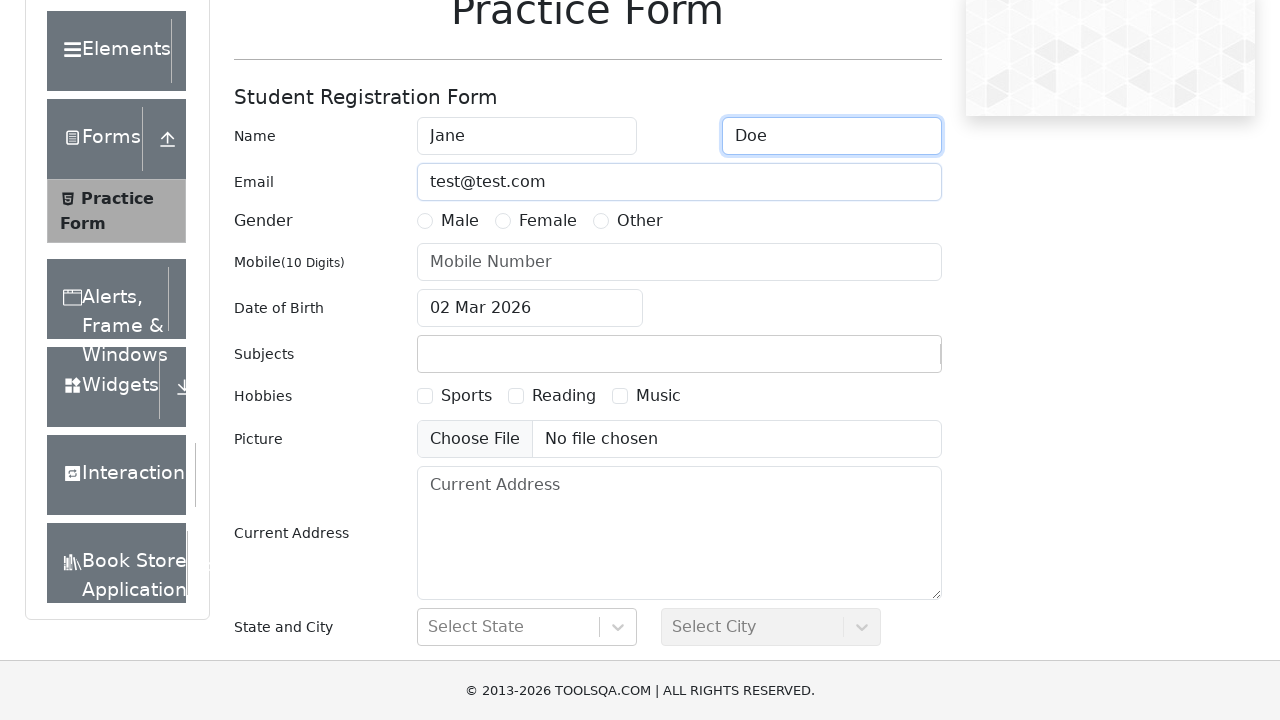

Filled mobile number field with '1234567890' on input[placeholder='Mobile Number']
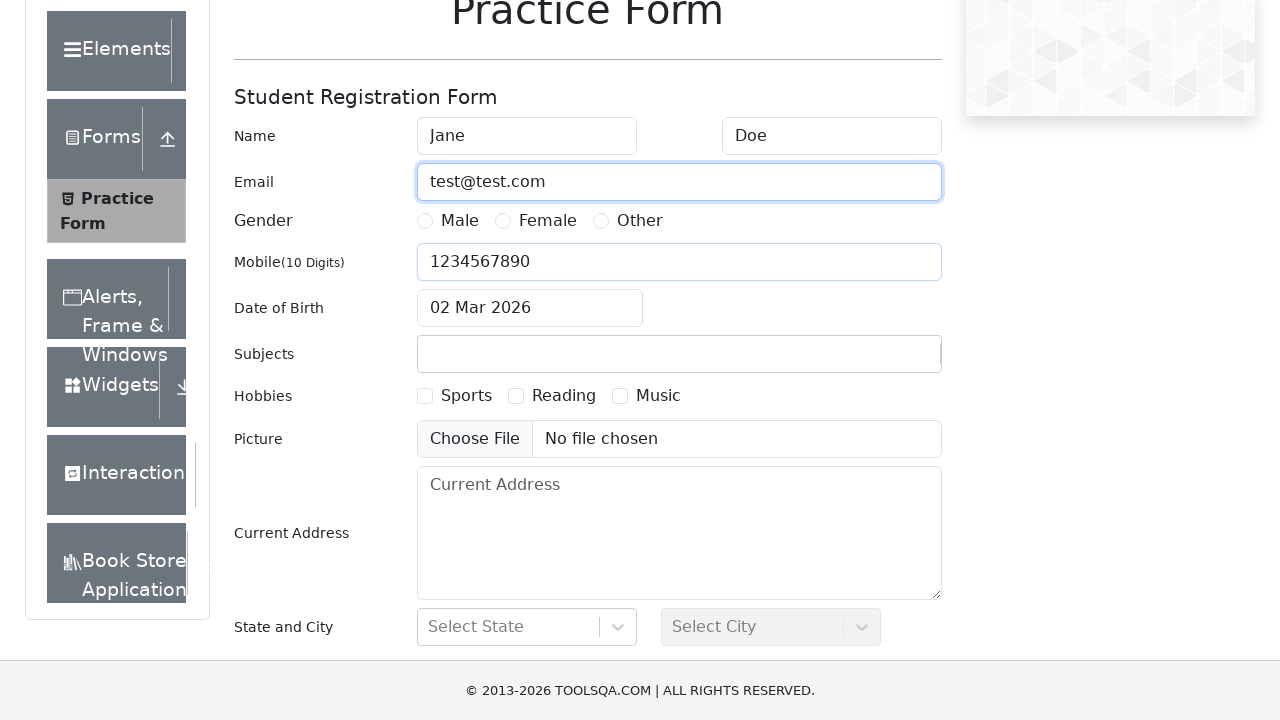

Selected Female gender option at (548, 221) on xpath=//label[@for='gender-radio-2']
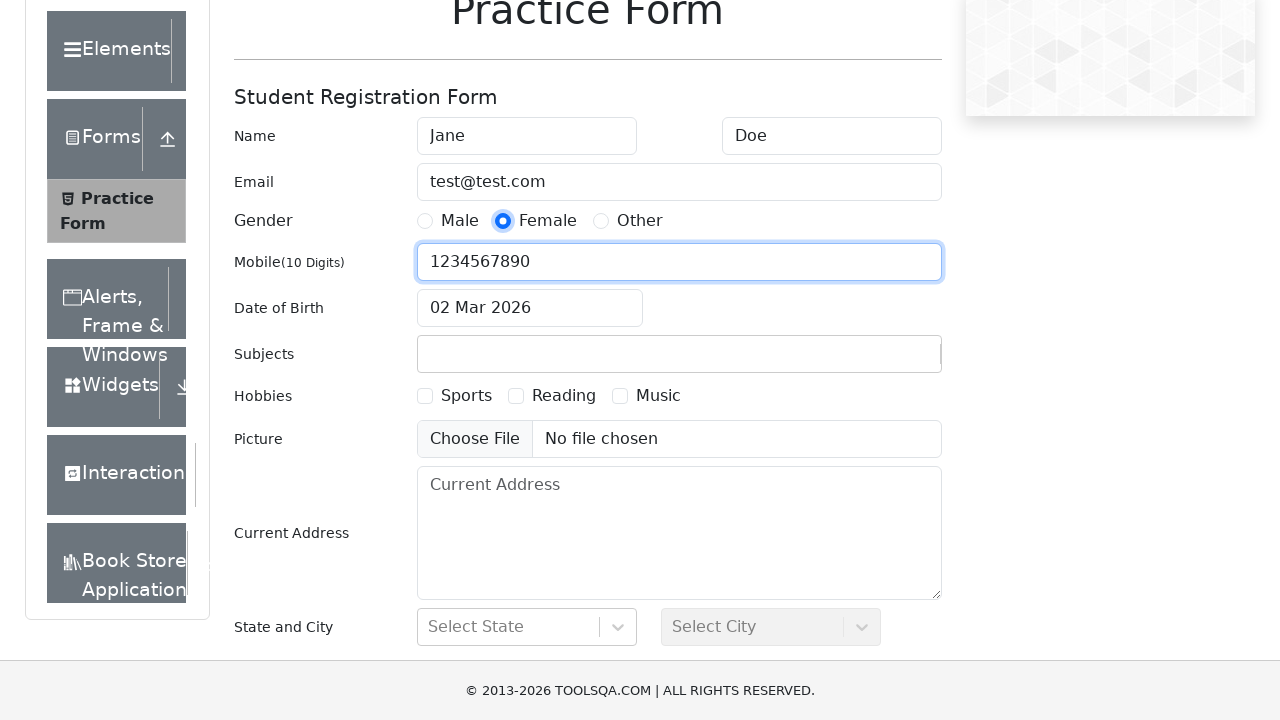

Filled subjects field with 'Social Studies' on #subjectsInput
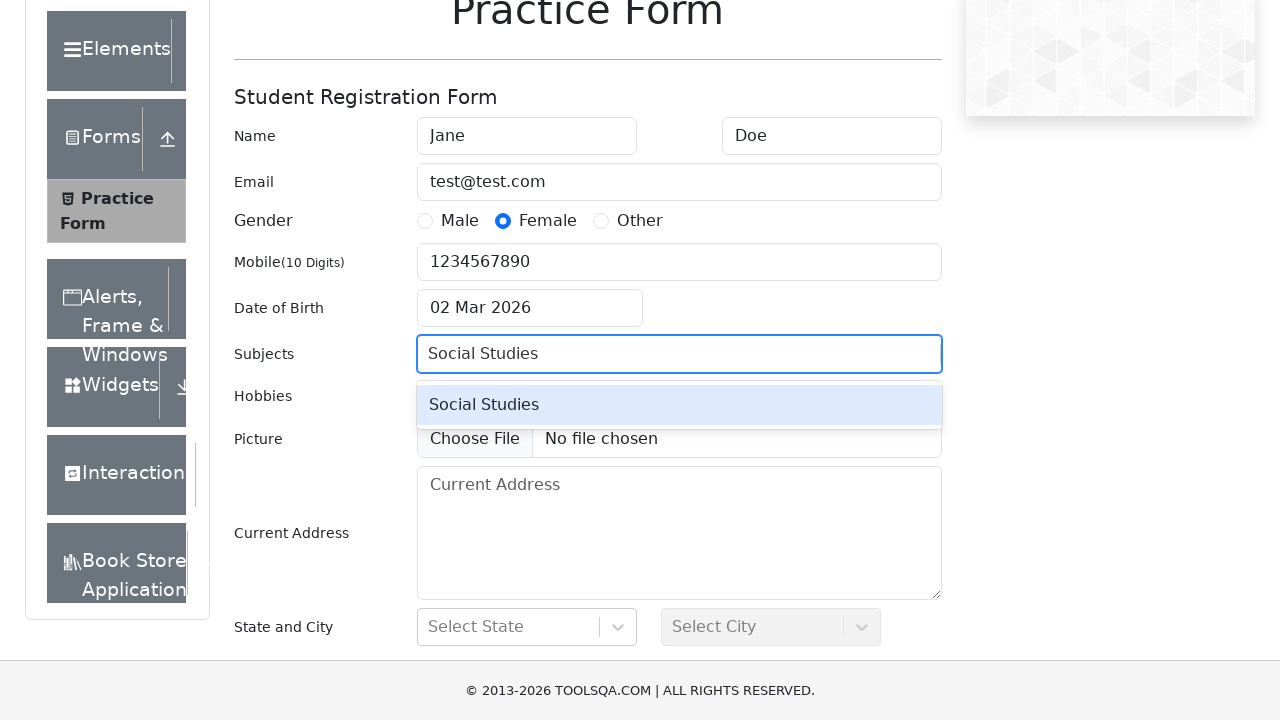

Pressed Enter to select Social Studies subject on #subjectsInput
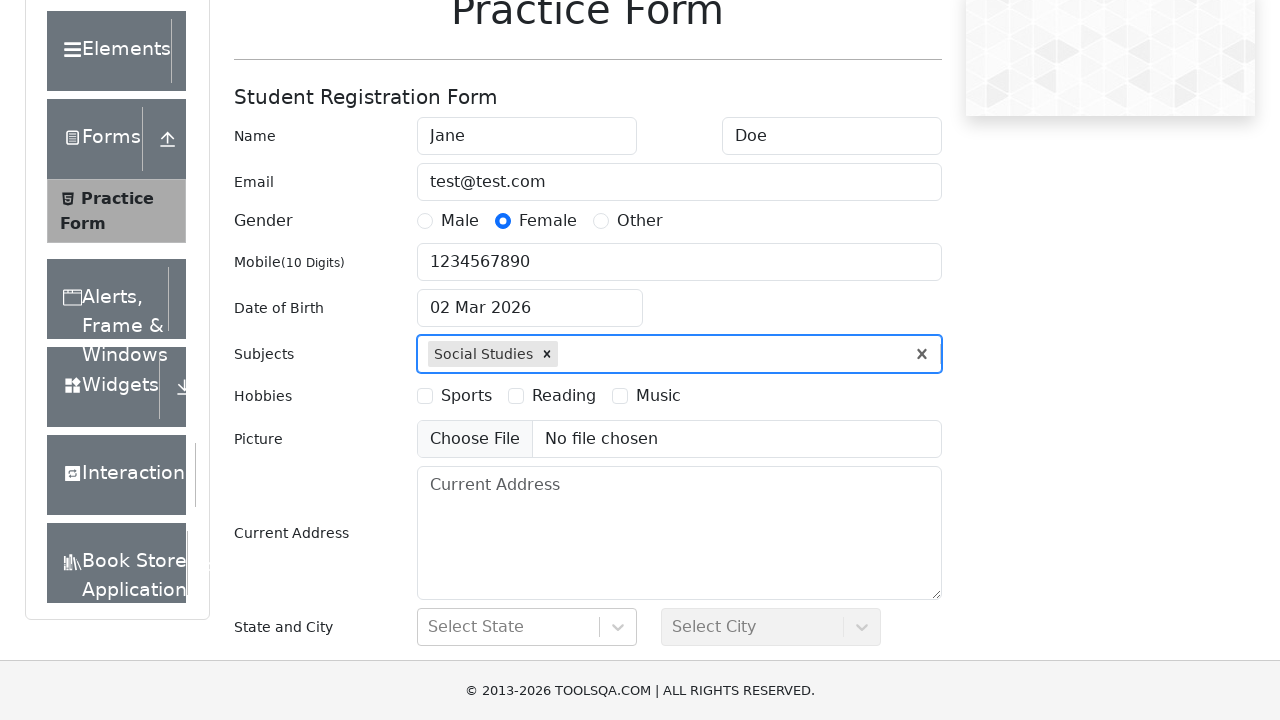

Clicked on state dropdown at (430, 627) on #react-select-3-input
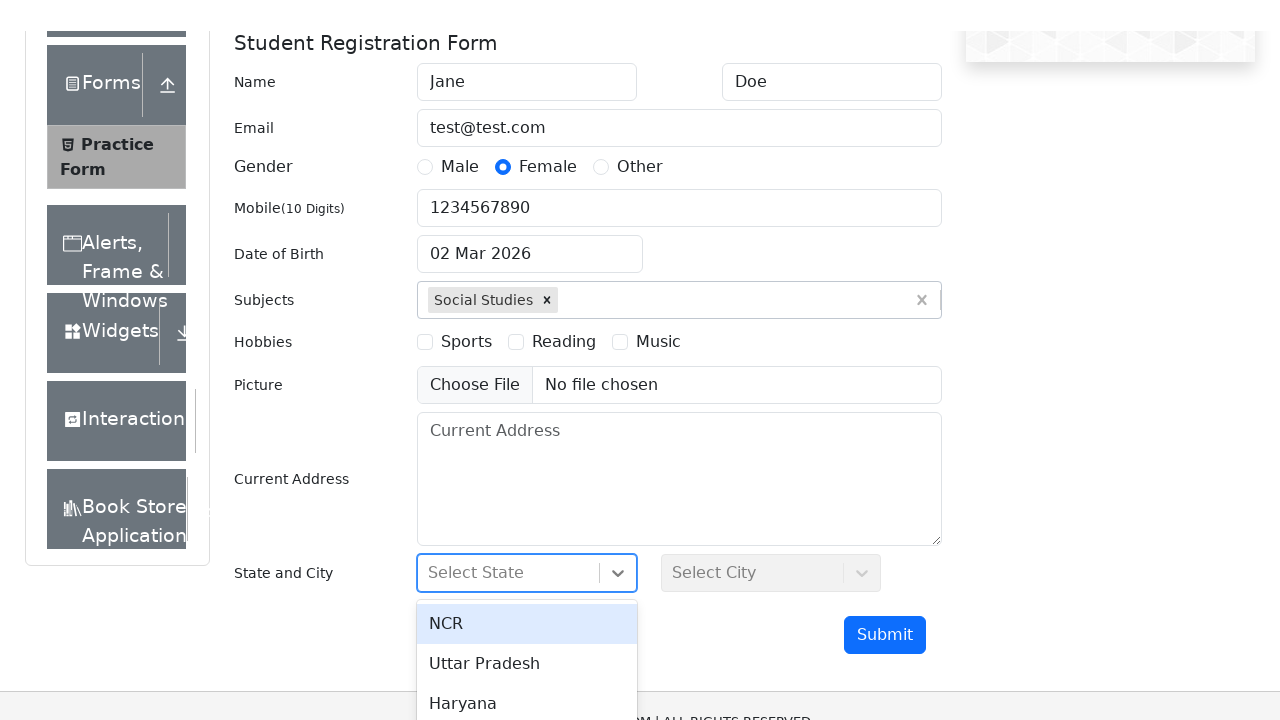

Filled state field with 'NCR' on #react-select-3-input
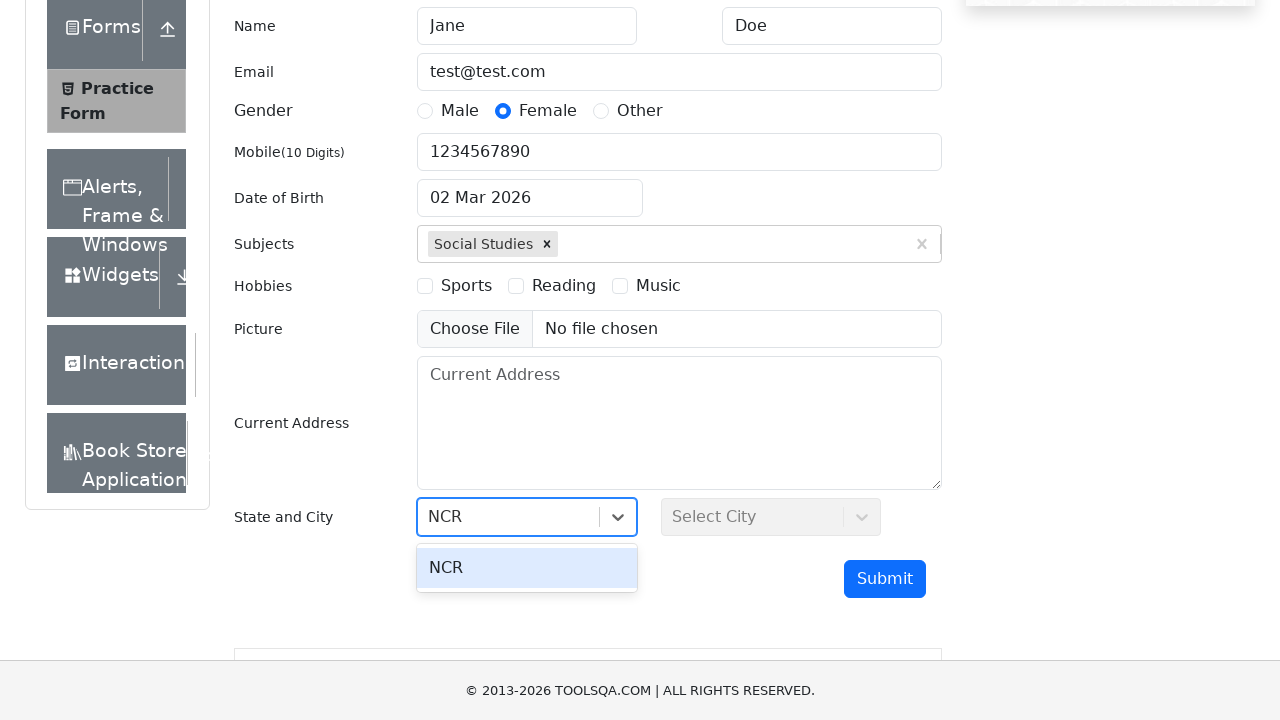

Pressed Enter to select NCR state on #react-select-3-input
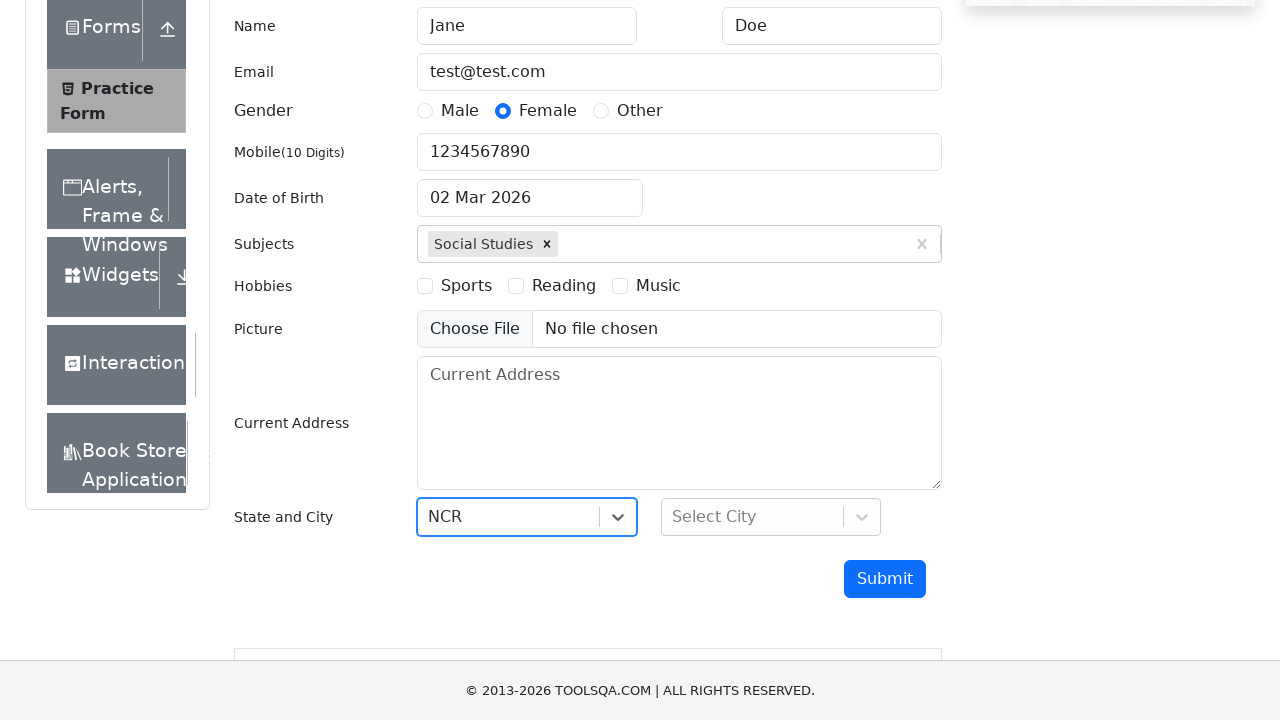

Clicked on city dropdown at (674, 517) on #react-select-4-input
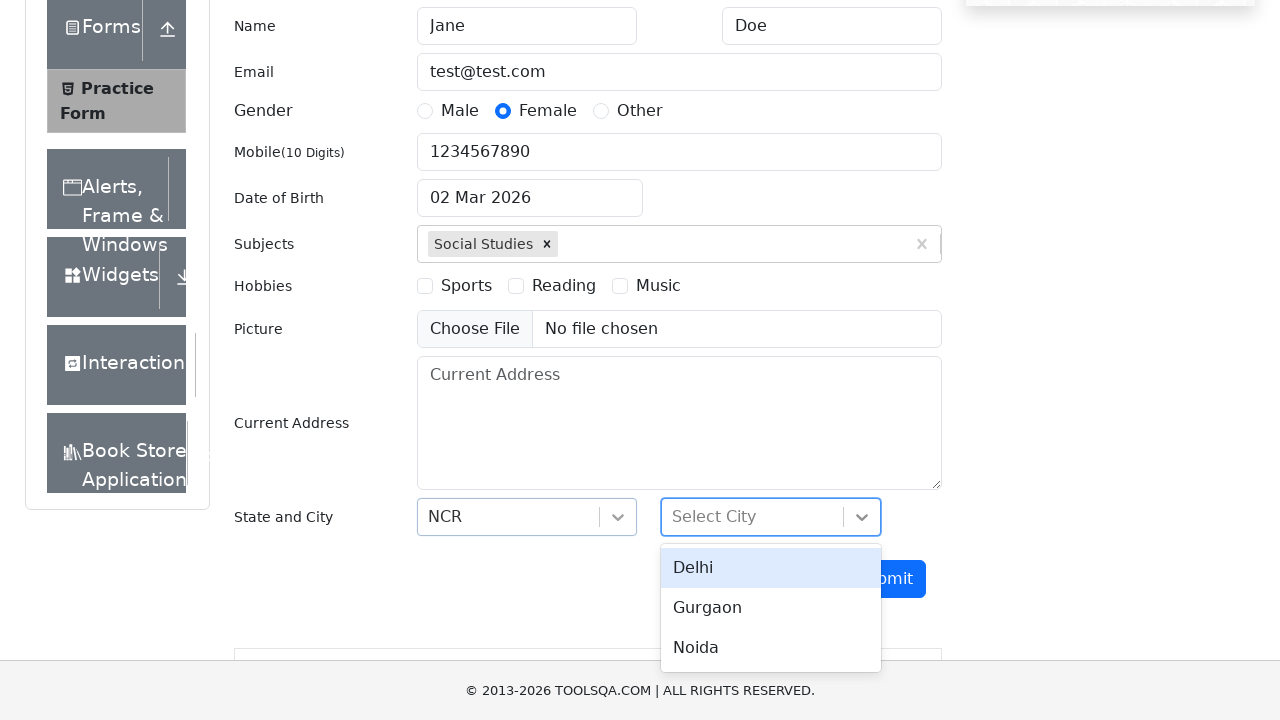

Filled city field with 'Delhi' on #react-select-4-input
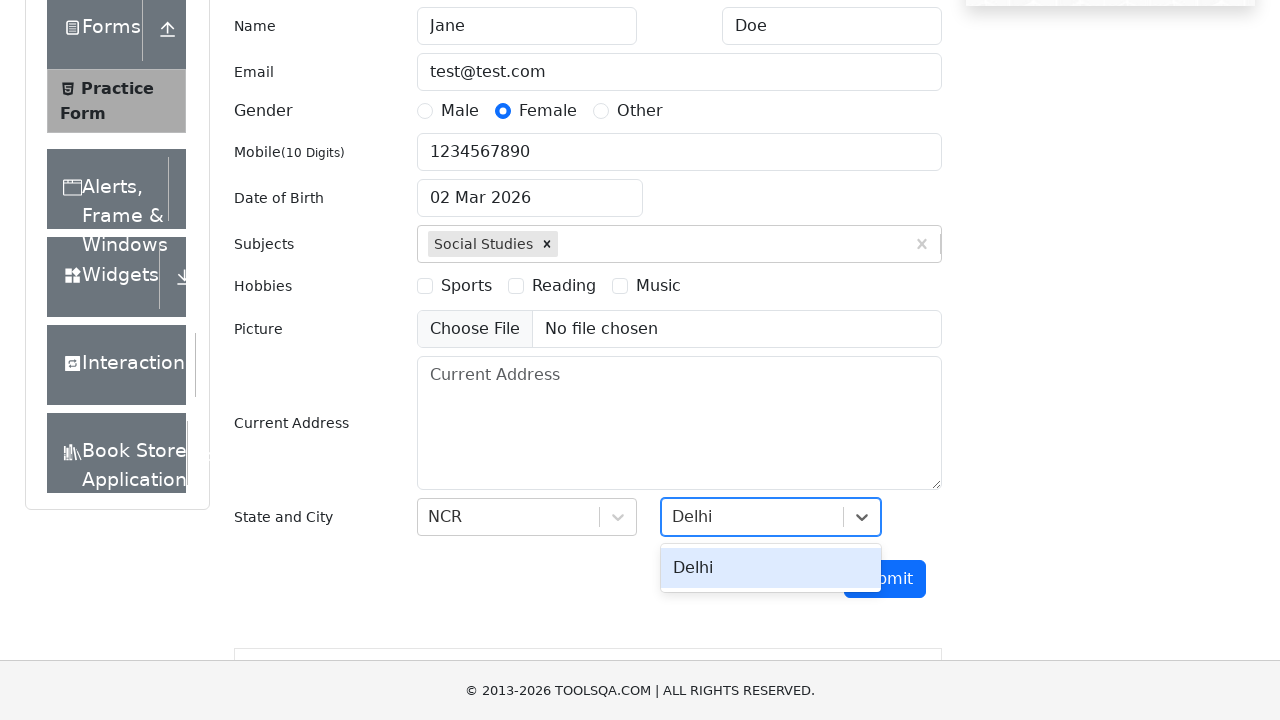

Pressed Enter to select Delhi city on #react-select-4-input
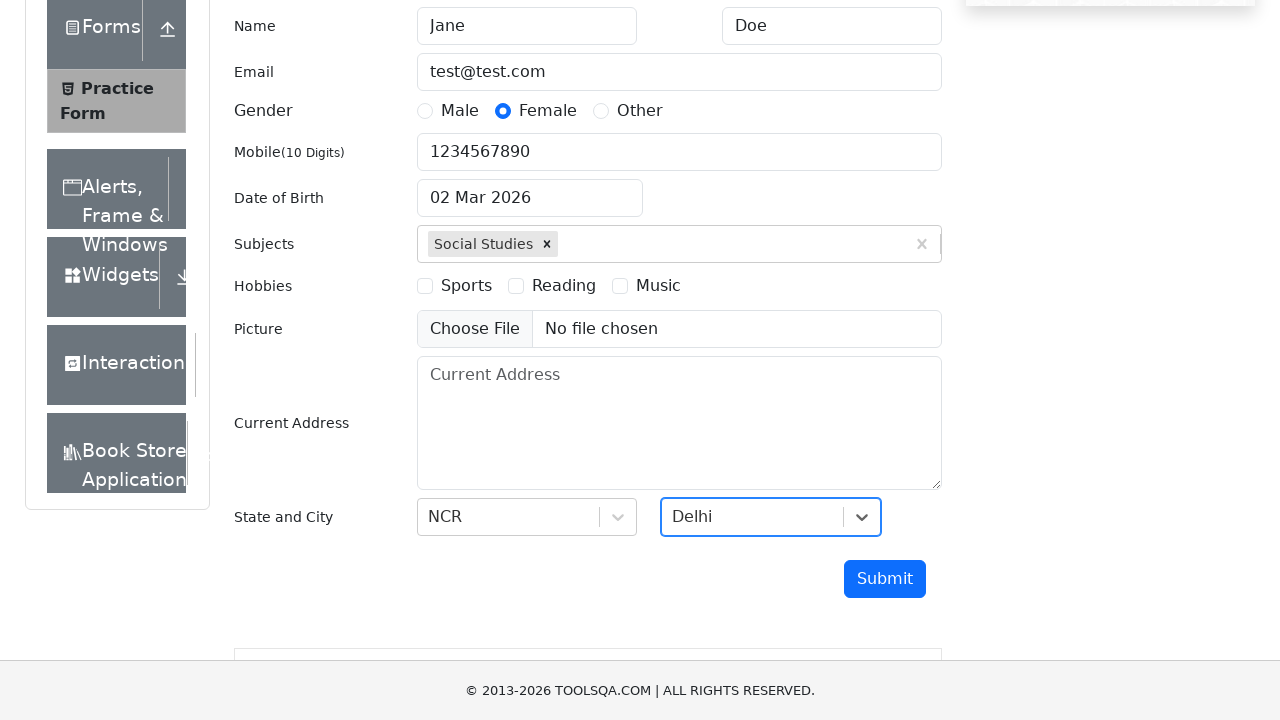

Clicked submit button to complete form submission at (885, 579) on #submit
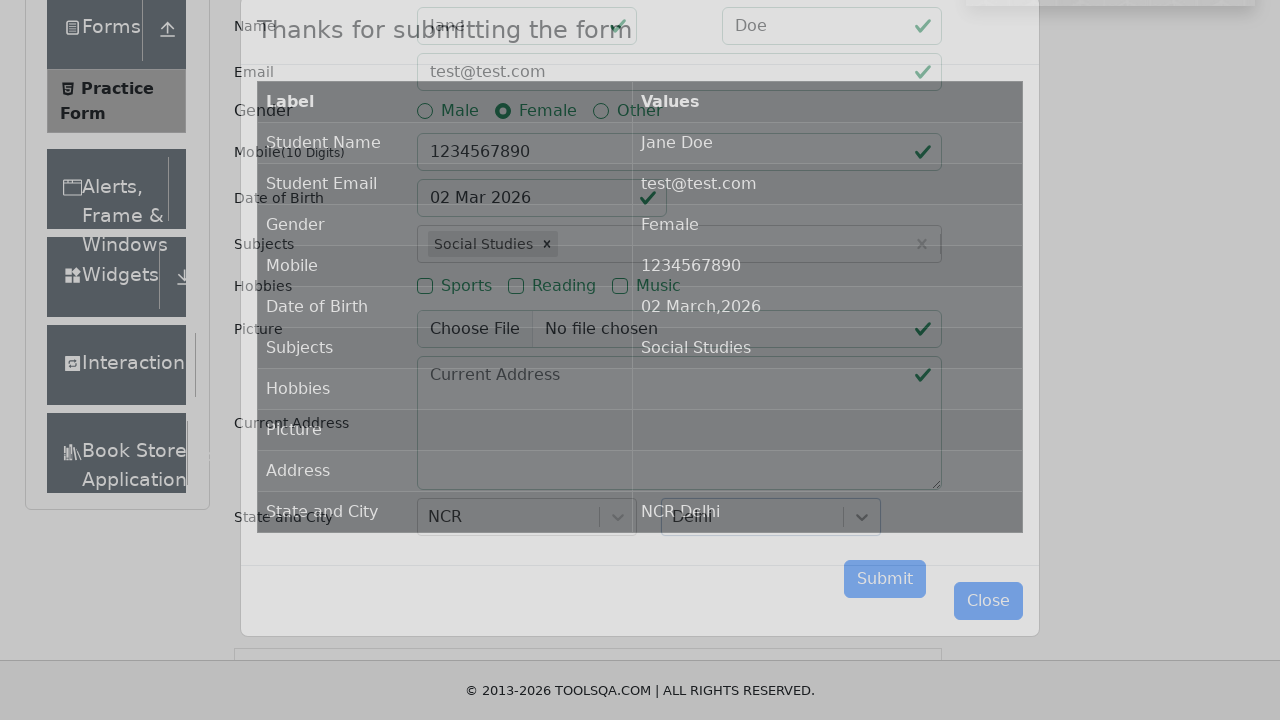

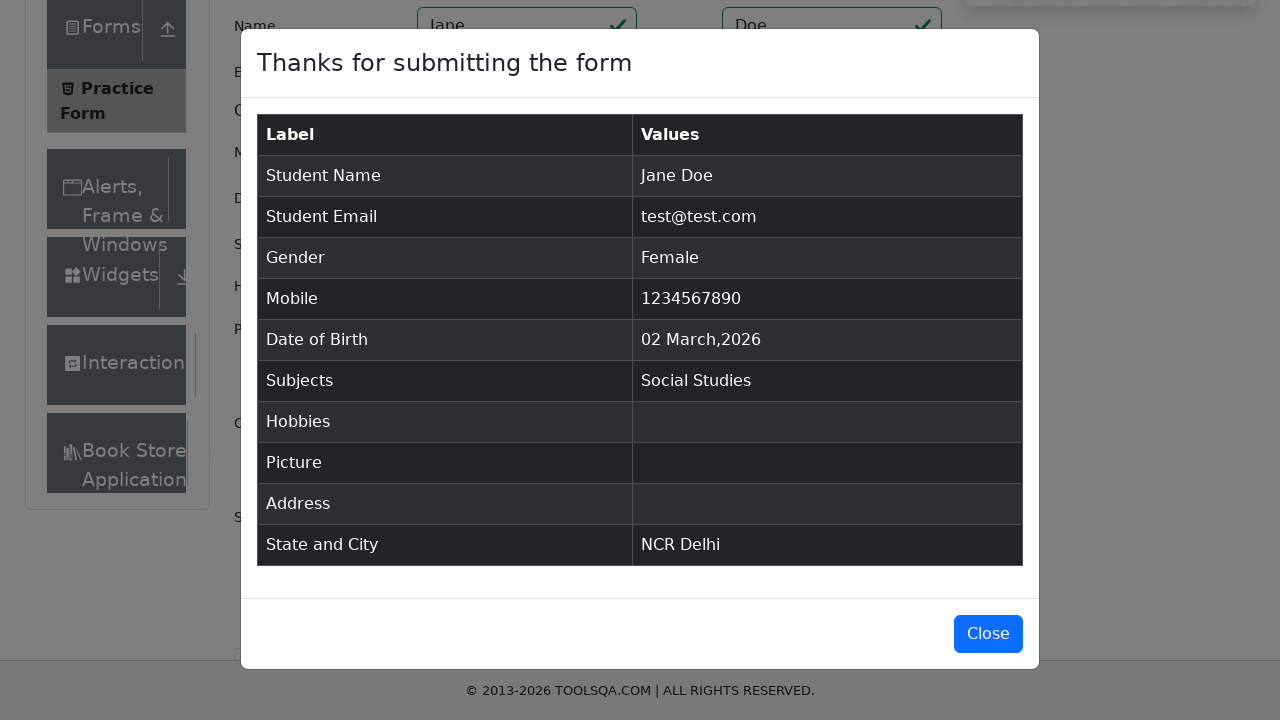